Tests finding a link by its text (a calculated number), clicking it, then filling out a form with personal information (first name, last name, city, country) and submitting it.

Starting URL: http://suninjuly.github.io/find_link_text

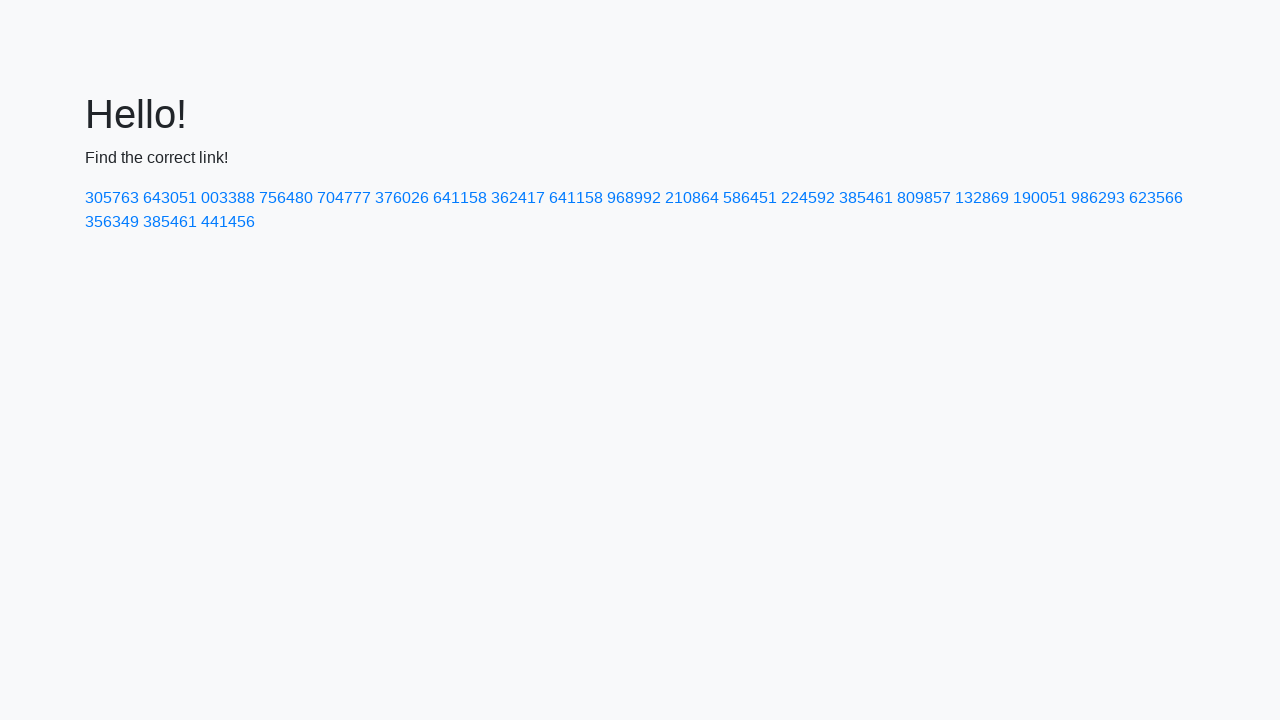

Clicked link with text '224592' at (808, 198) on a:text-is('224592')
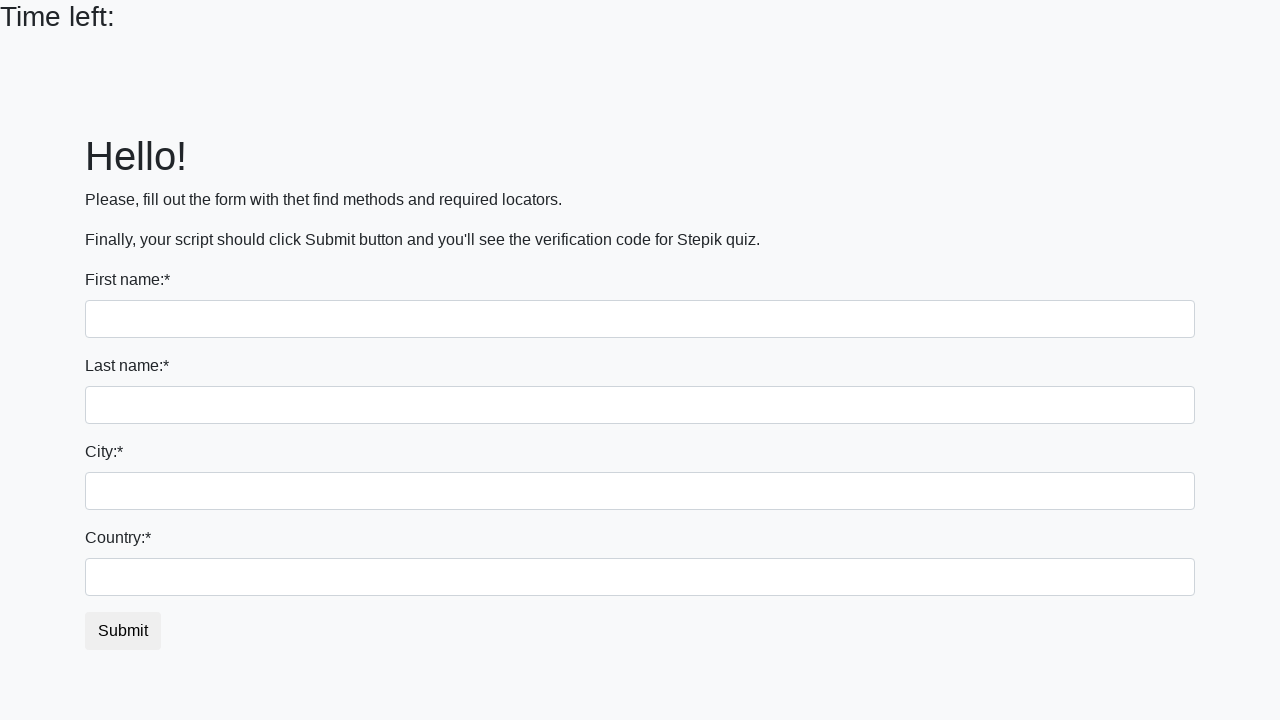

Filled first name field with 'Ivan' on input
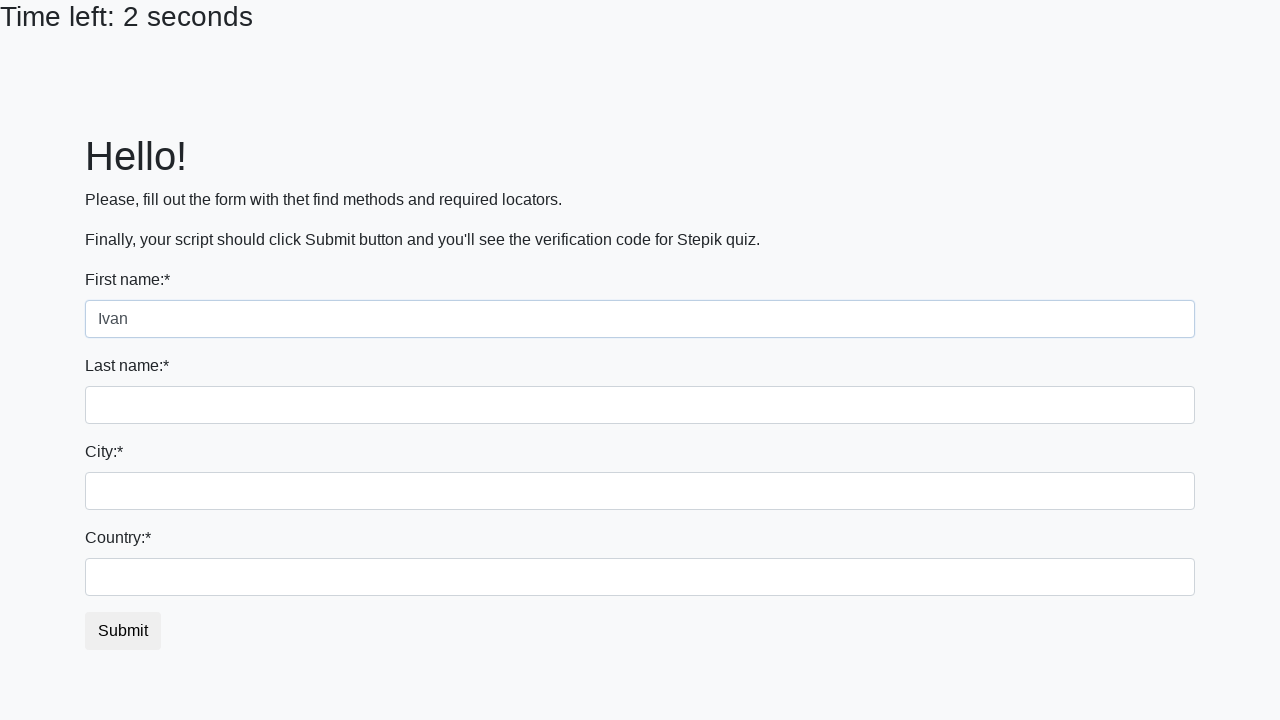

Filled last name field with 'Petrov' on input[name='last_name']
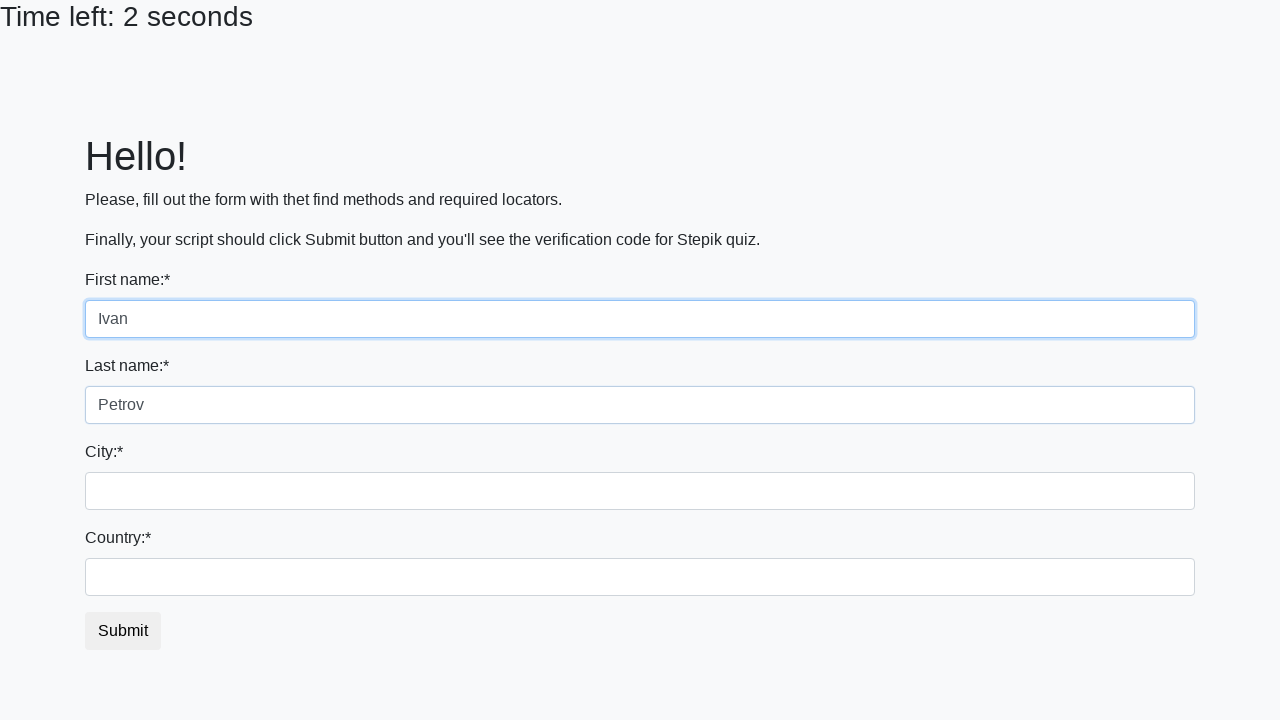

Filled city field with 'Smolensk' on .city
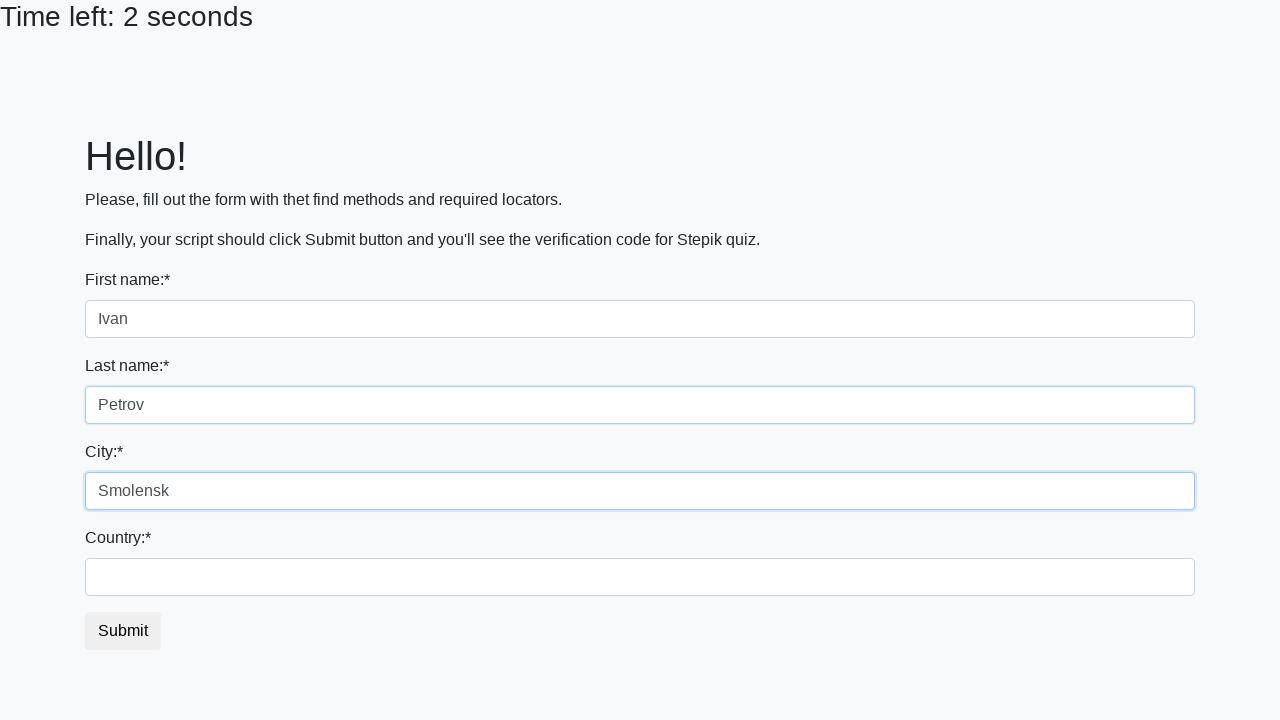

Filled country field with 'Russia' on #country
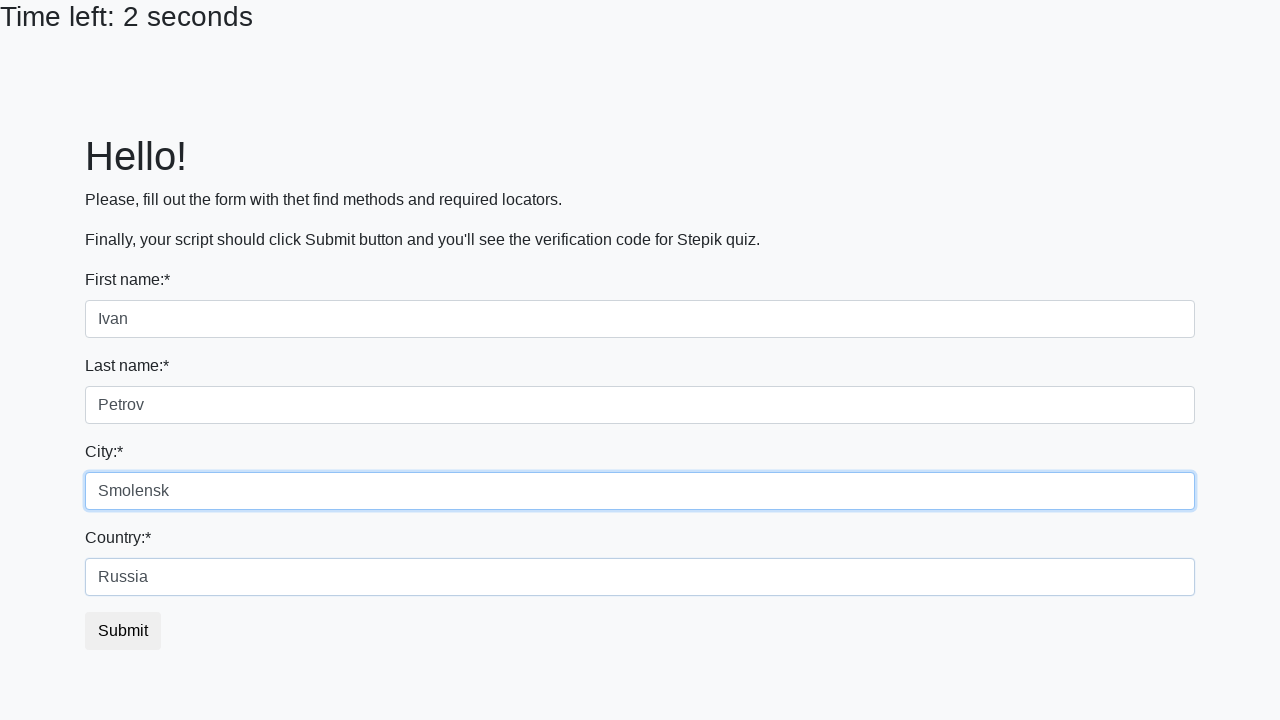

Clicked submit button to submit form at (123, 631) on button.btn
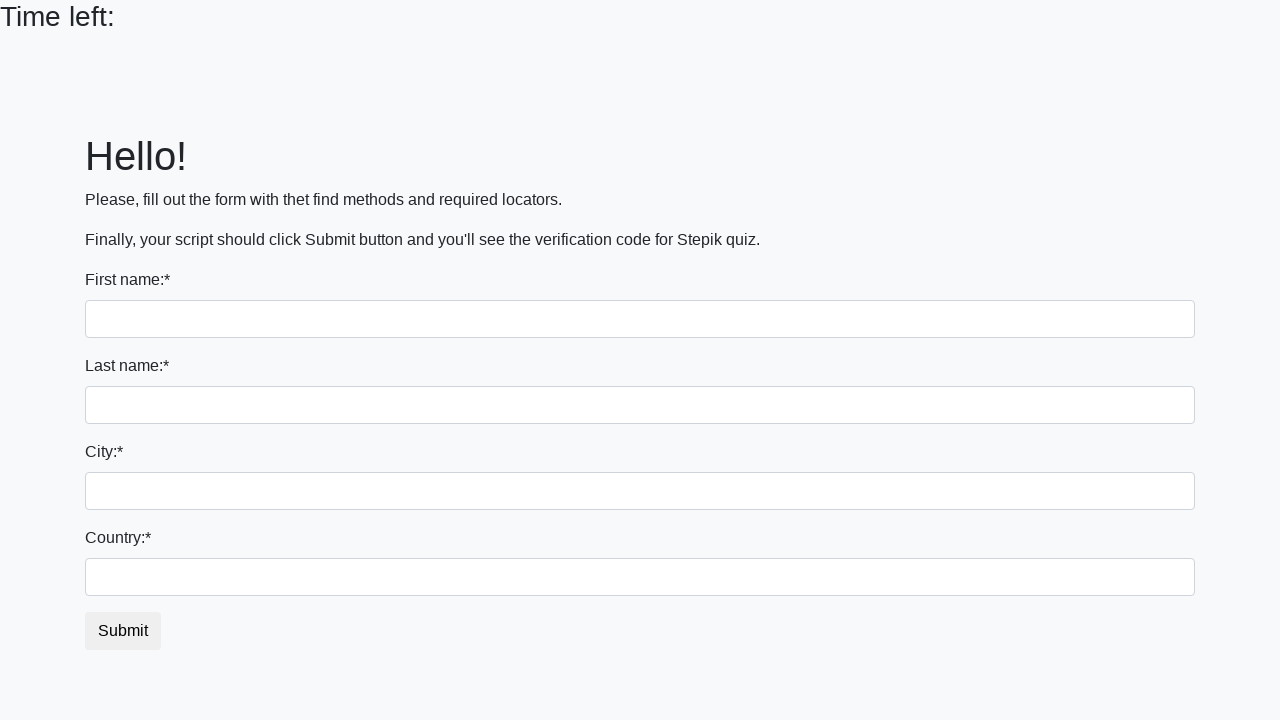

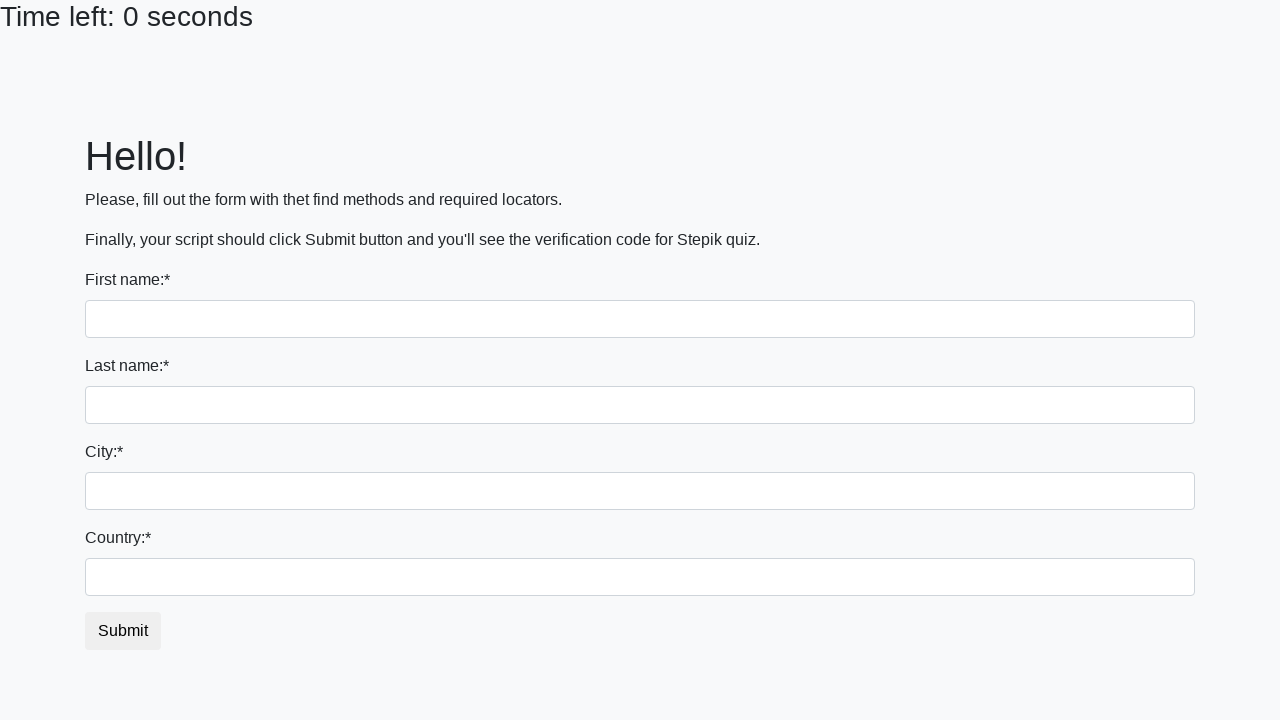